Tests popup window functionality by clicking a link that opens a popup window and verifying that multiple window handles are created

Starting URL: https://omayo.blogspot.com

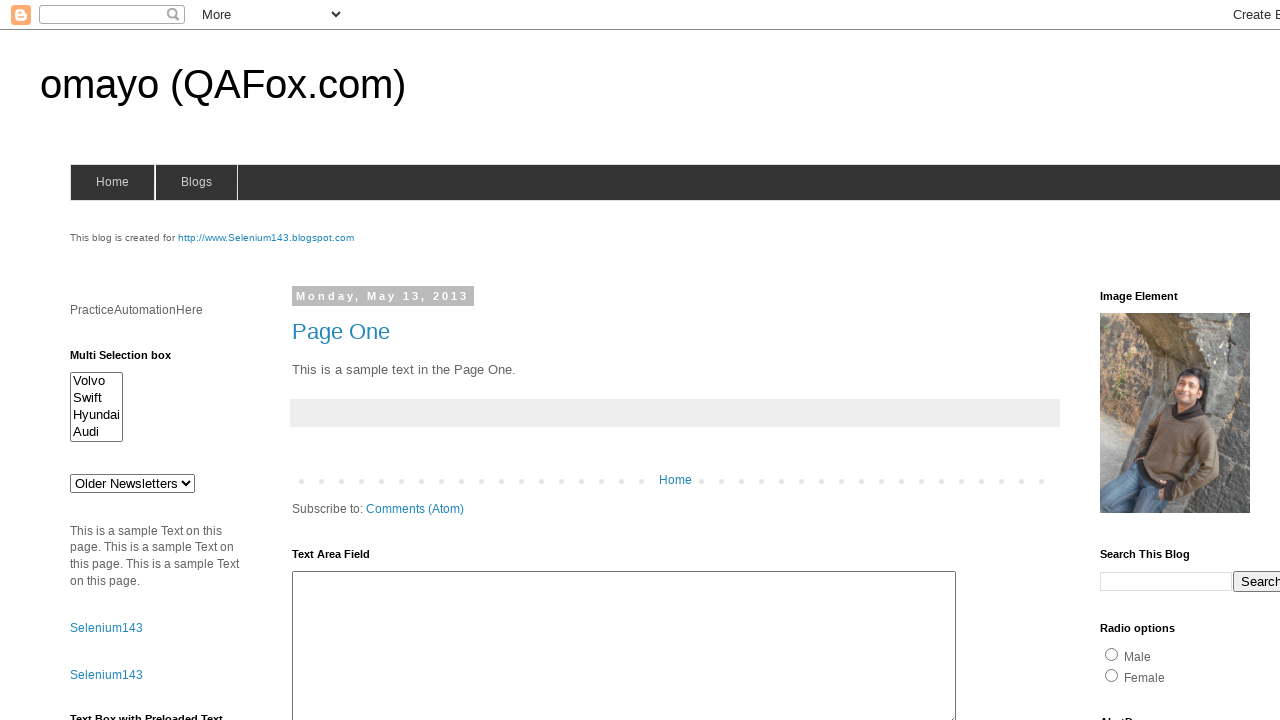

Clicked 'Open a popup window' link at (132, 360) on text=Open a popup window
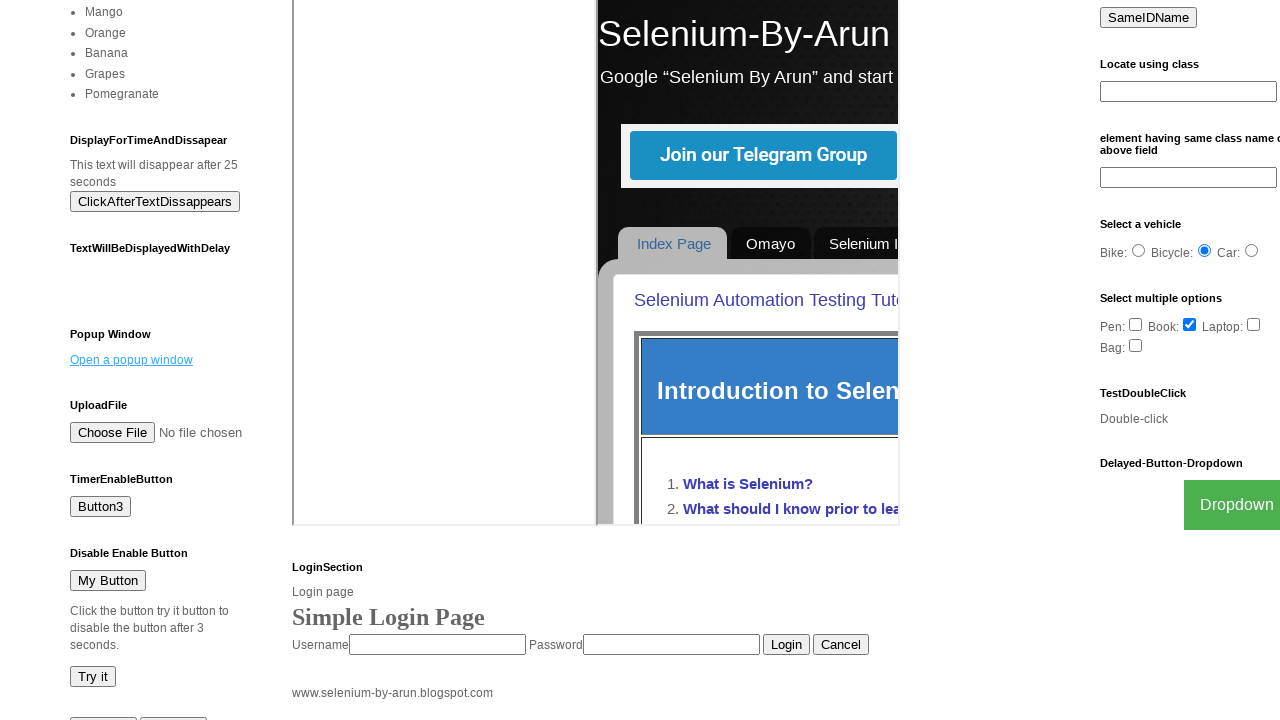

Popup window opened and retrieved
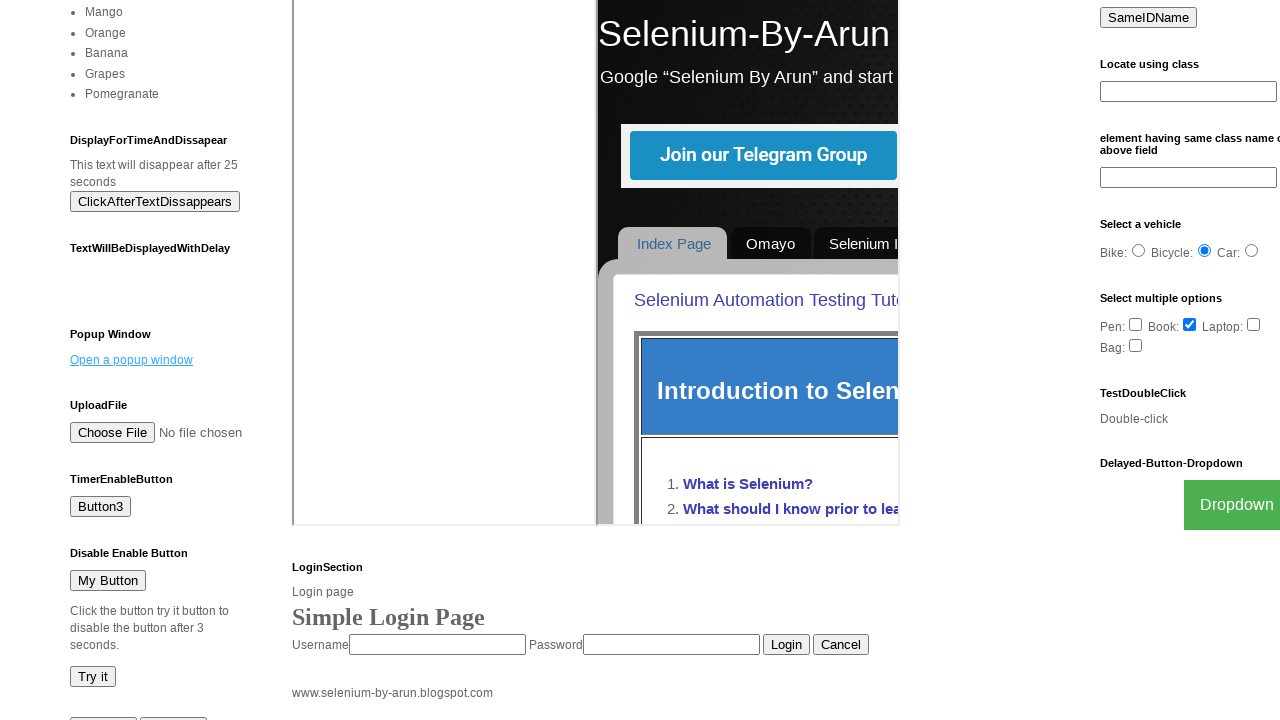

Popup window finished loading
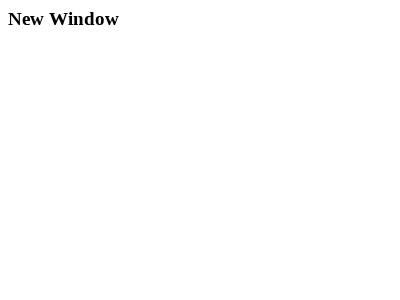

Verified multiple window handles exist: 2 pages open
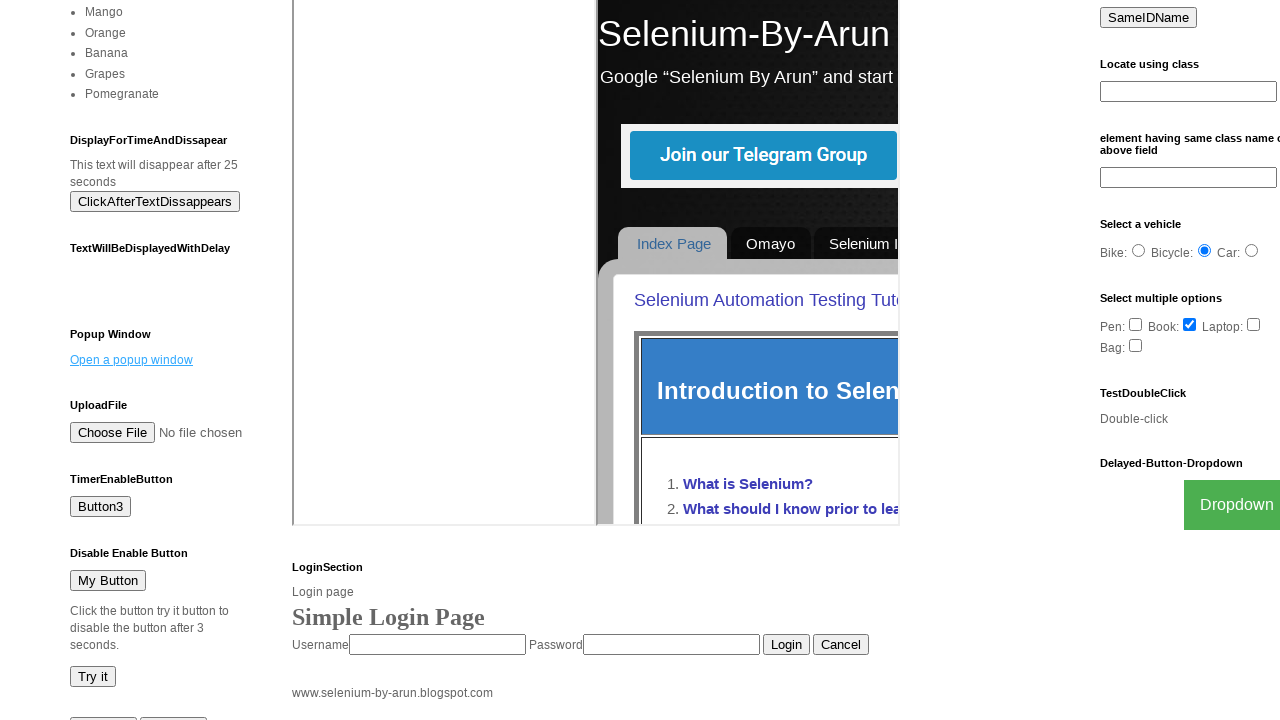

Closed popup window
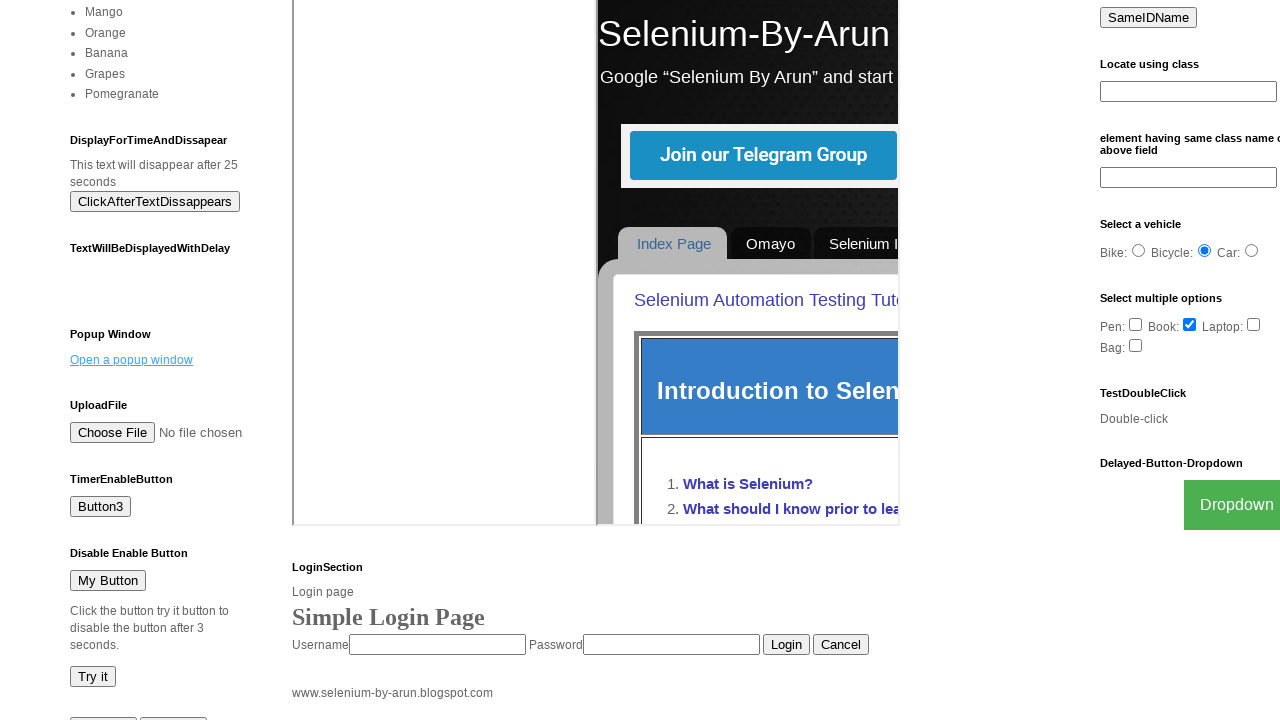

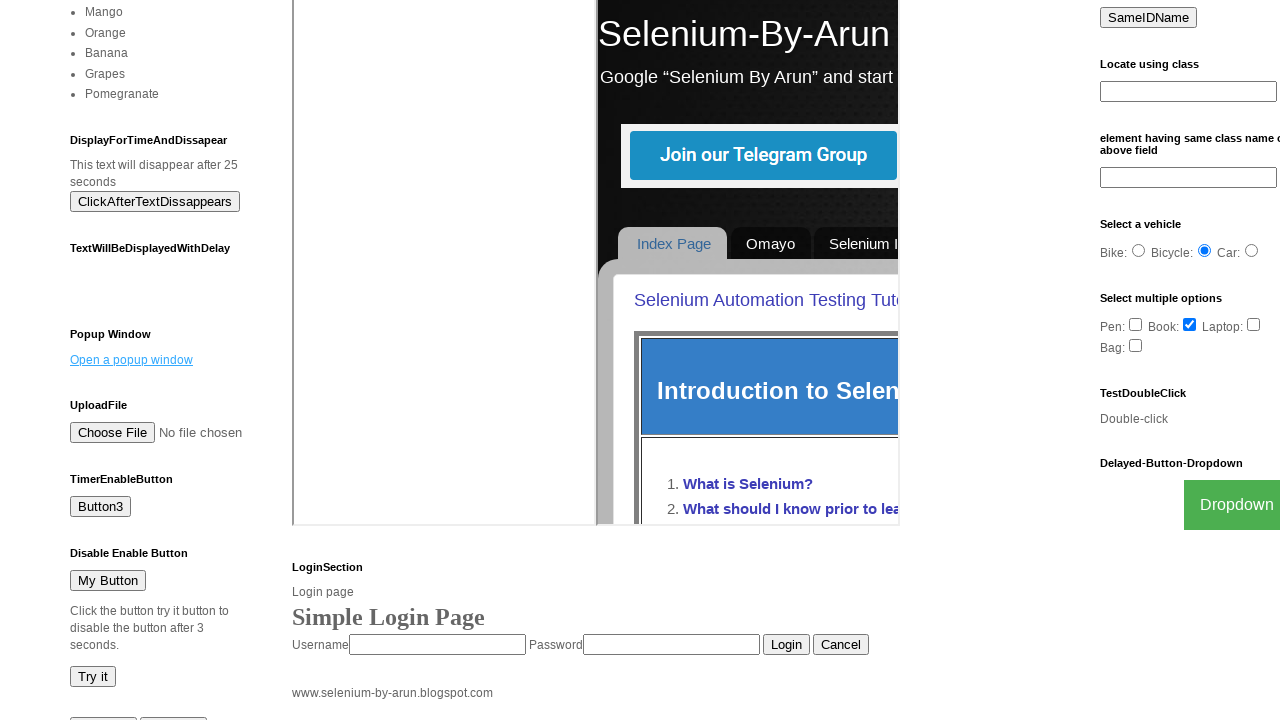